Tests finding various text elements on a page using CSS selectors, including headings, nested elements, and button values

Starting URL: https://acctabootcamp.github.io/site/examples/locators

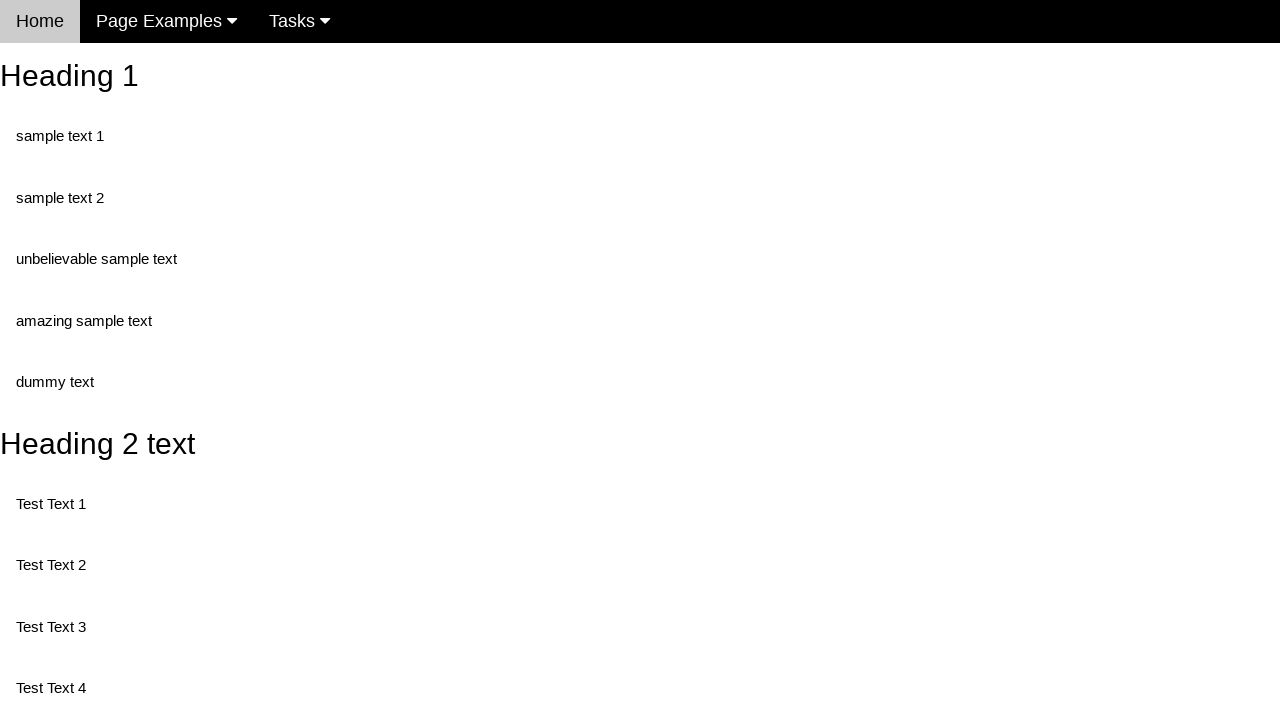

Navigated to locators example page
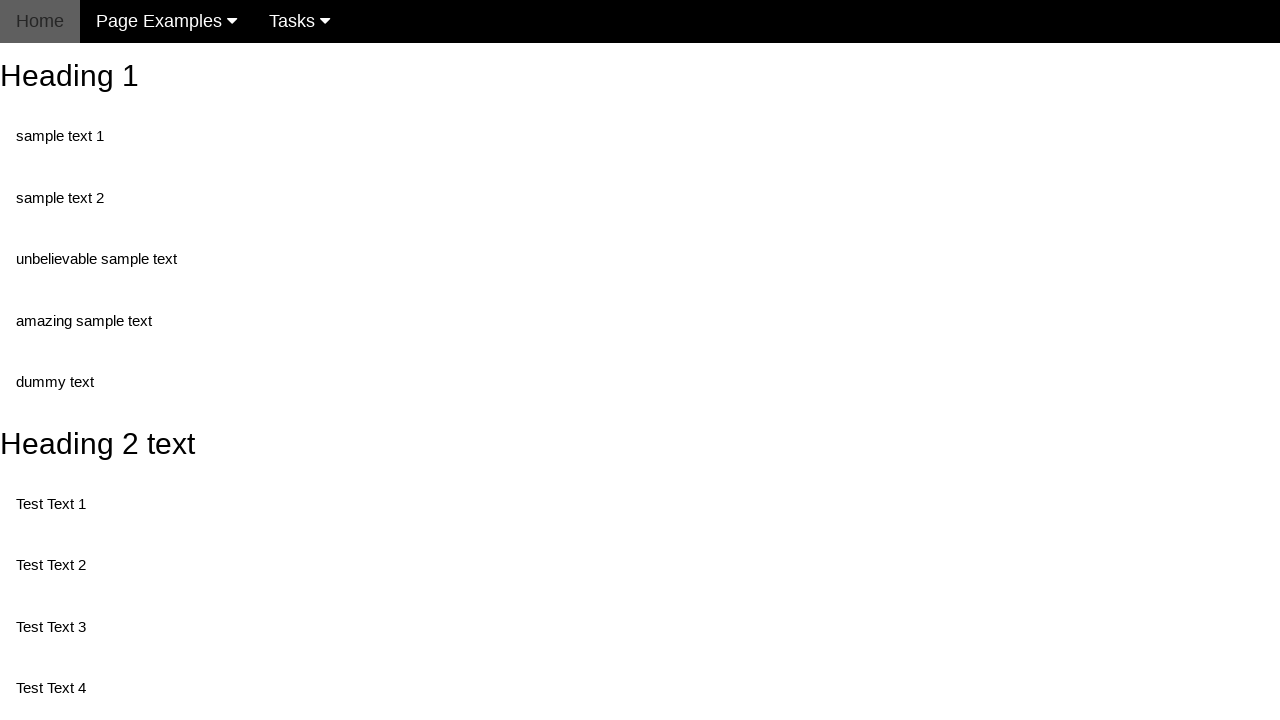

Located heading element with ID 'heading_2'
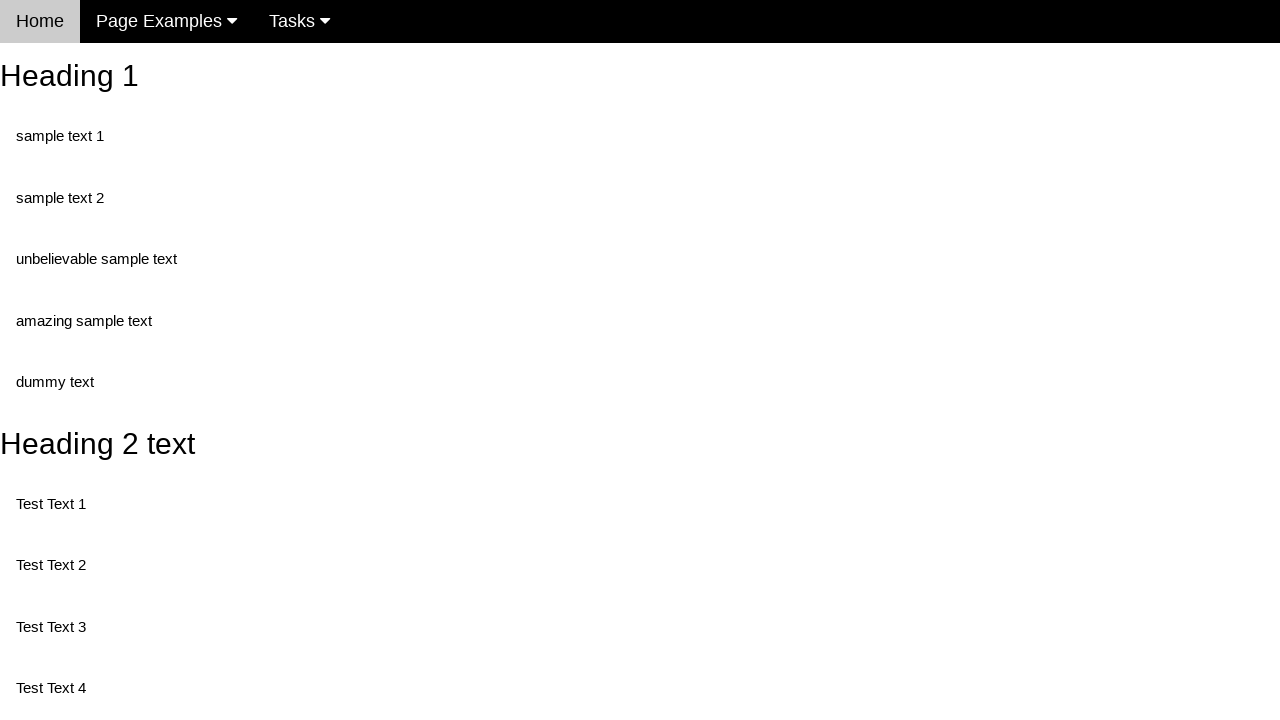

Waited for heading 2 element to be available
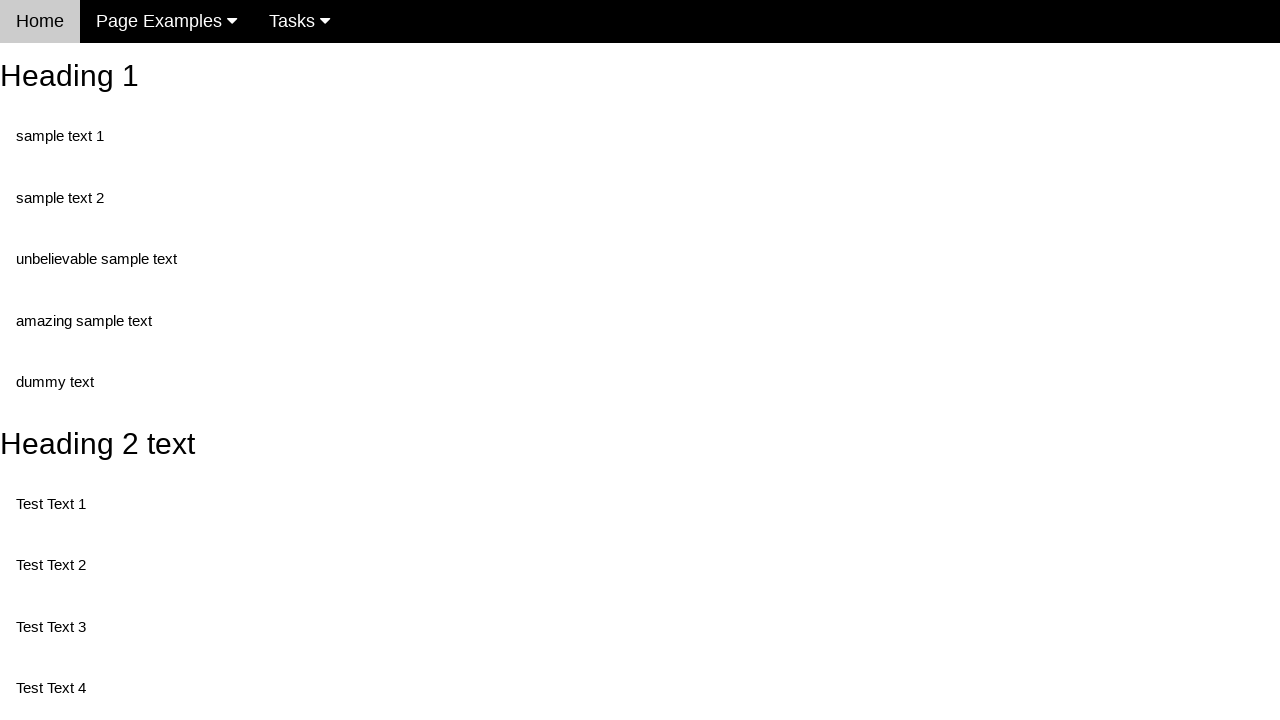

Located nested element with class 'test' inside #test1
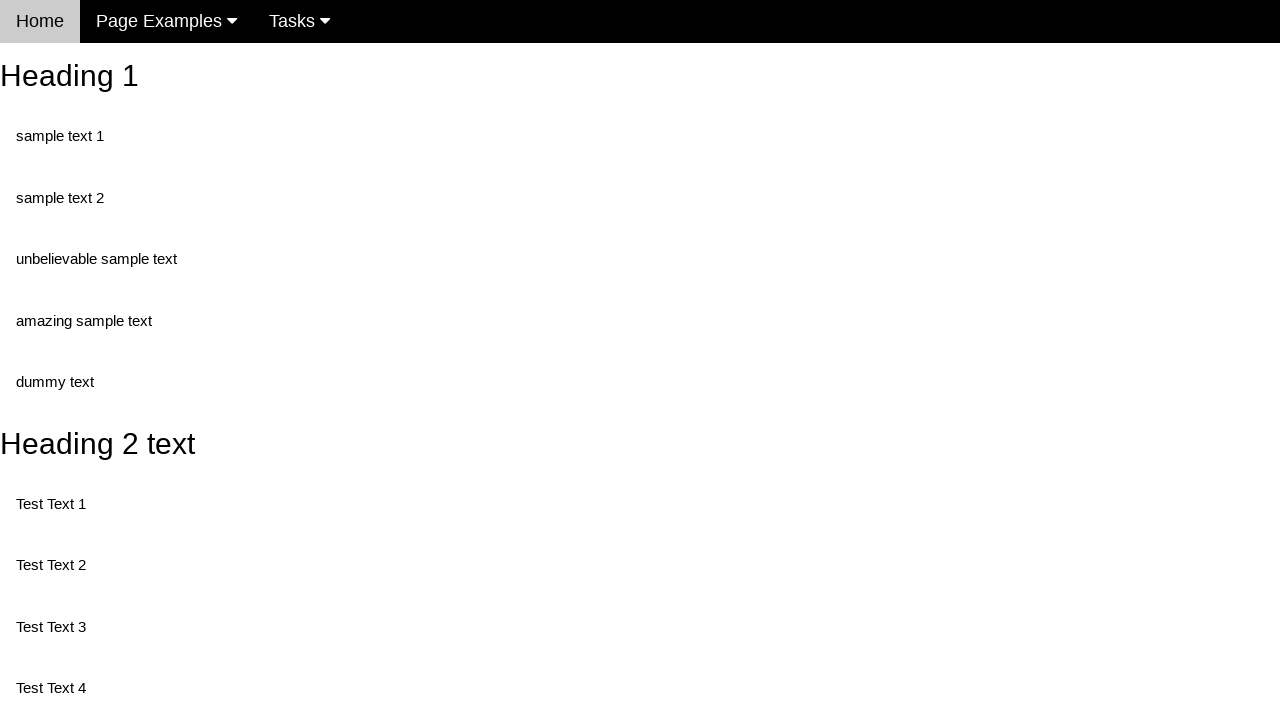

Waited for test text 1 element to be available
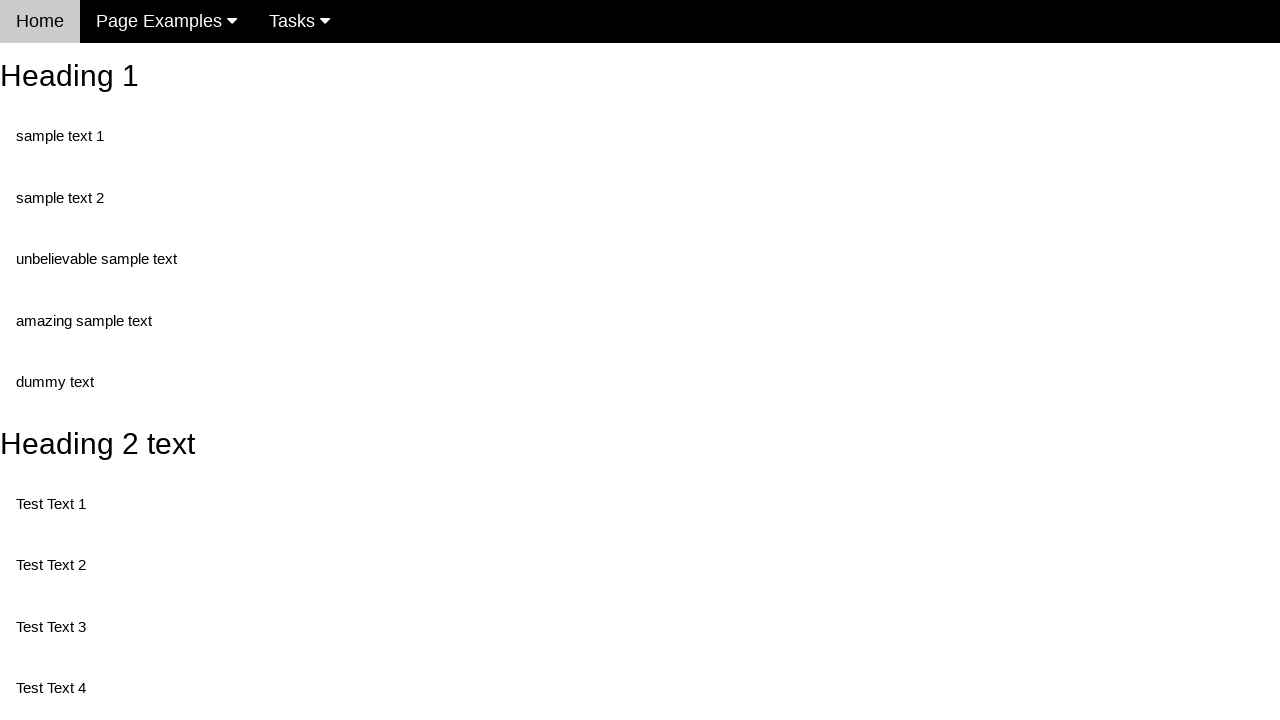

Located element with class 'twoTest' inside #test1
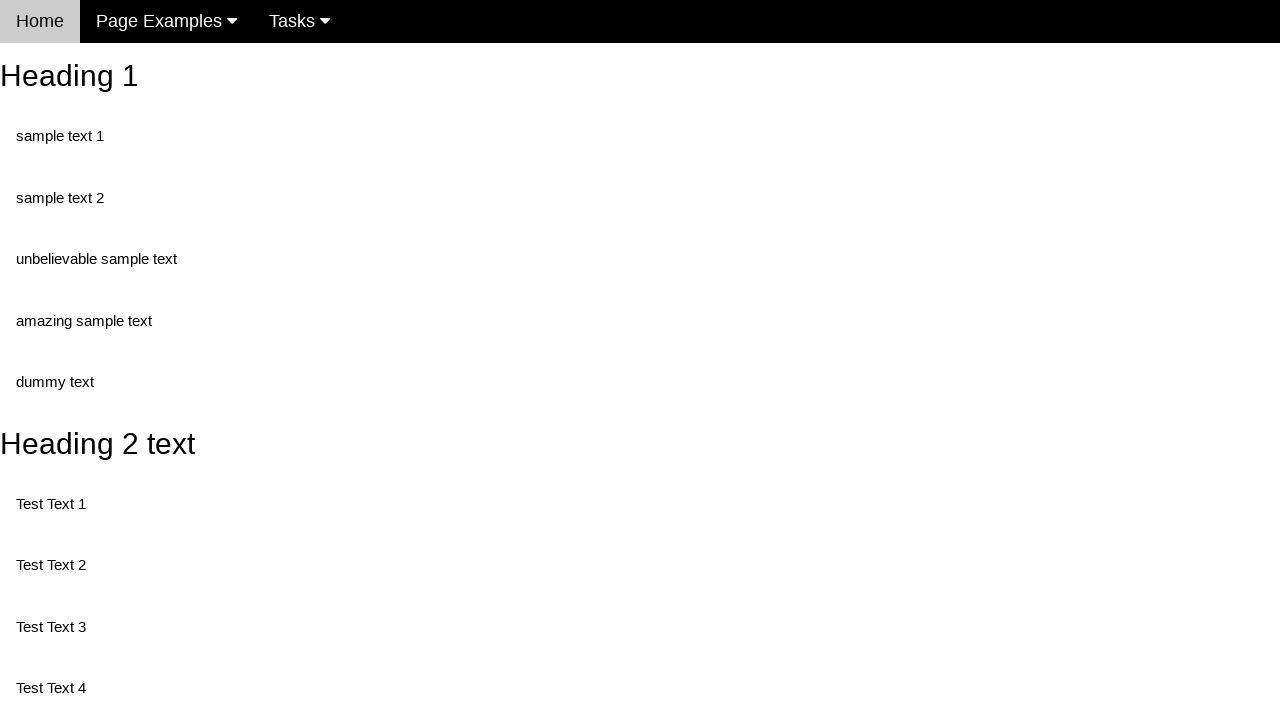

Waited for test text 2 element to be available
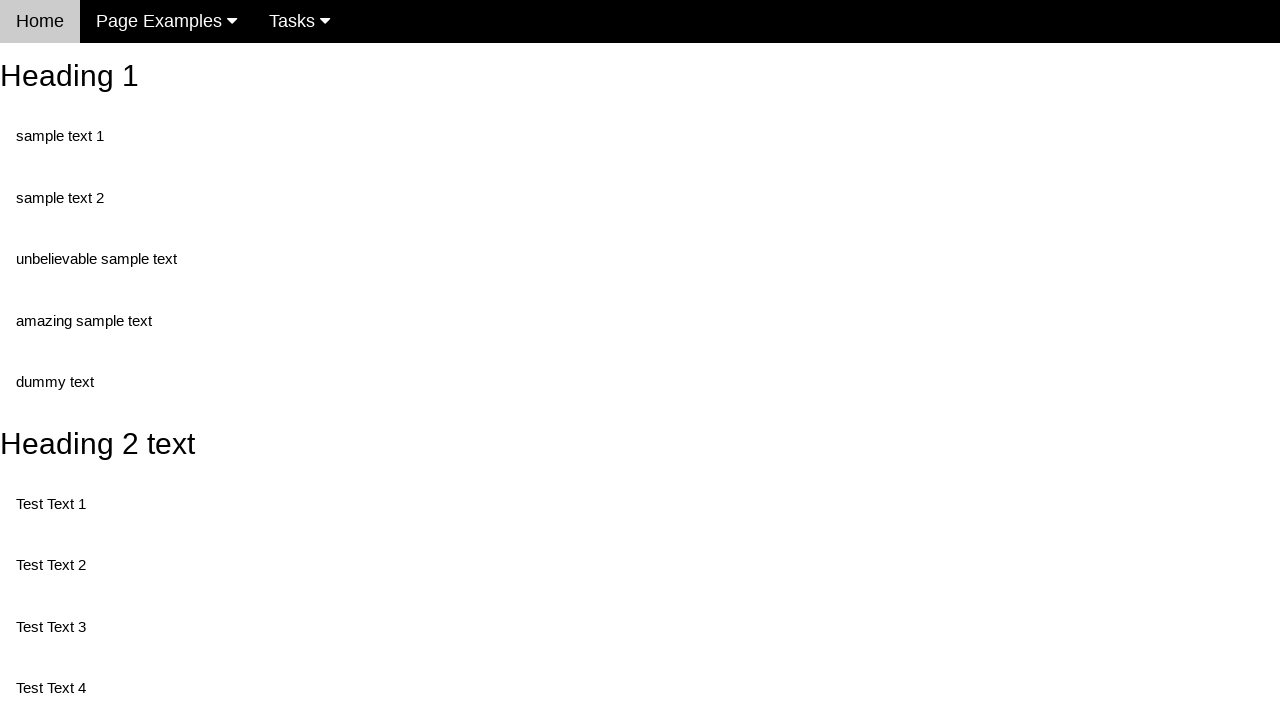

Located first element with class 'test' inside #test3
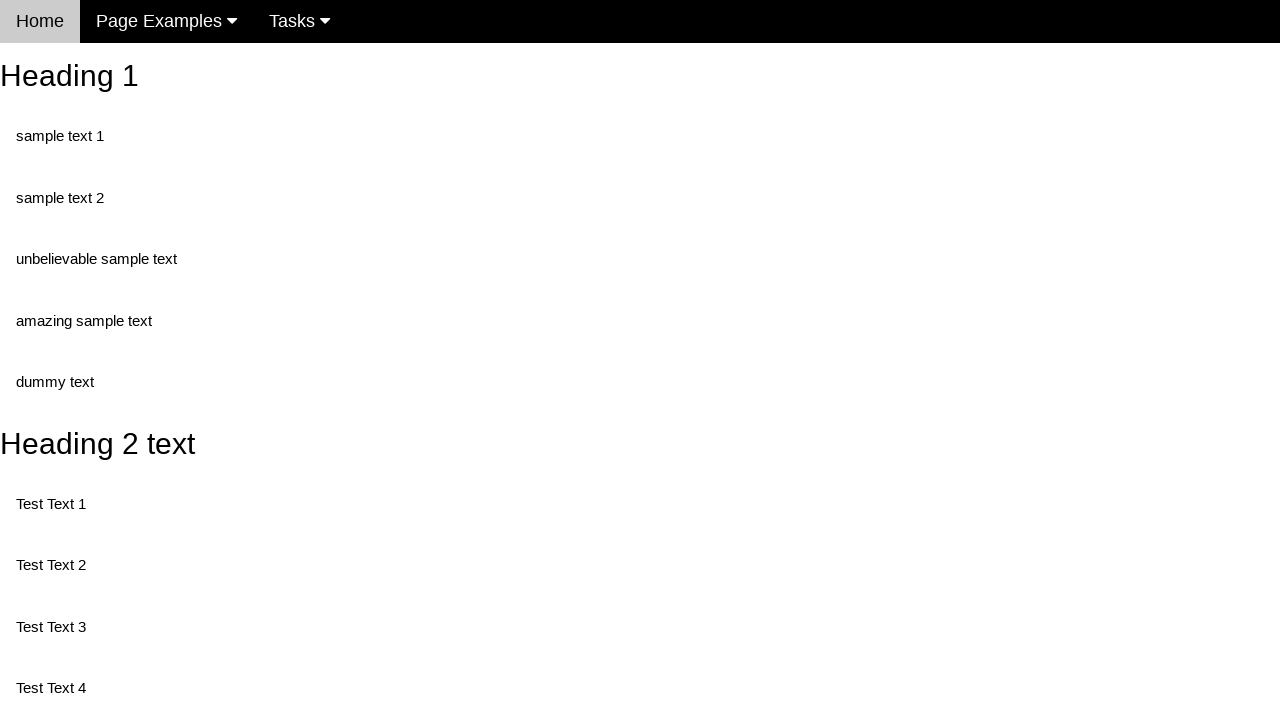

Waited for test text 3 element to be available
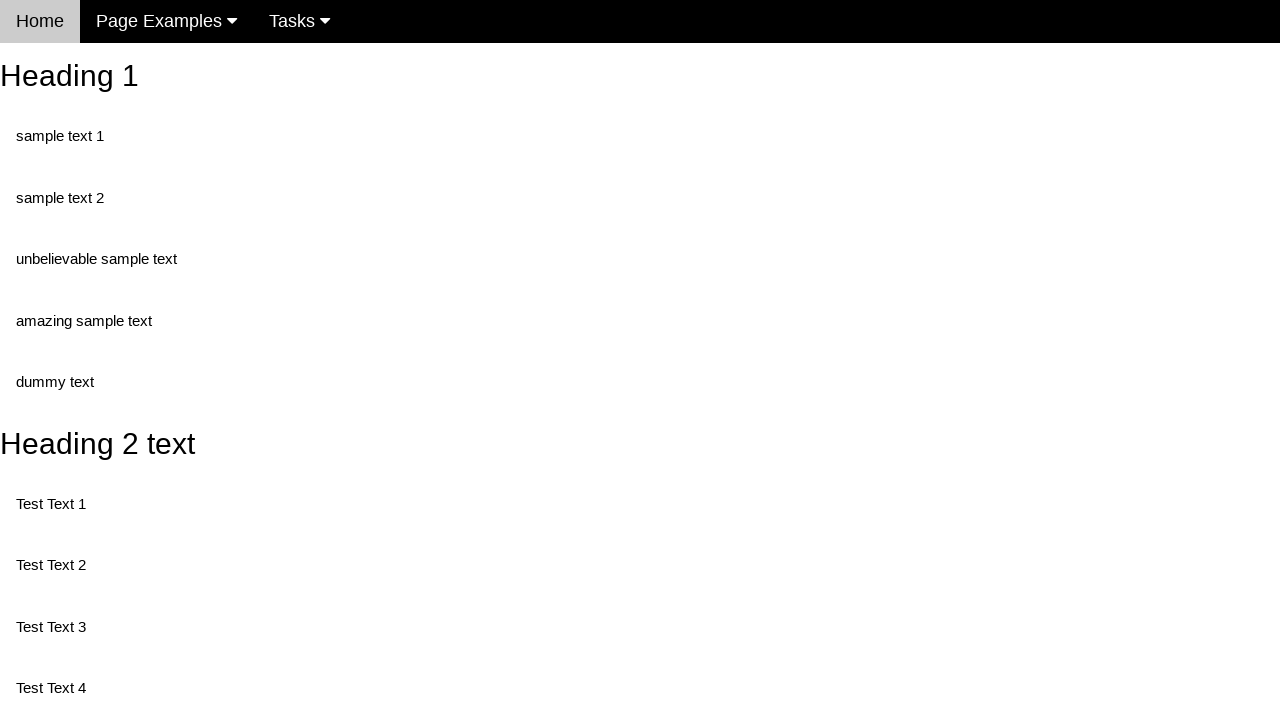

Located button element by name attribute 'randomButton2'
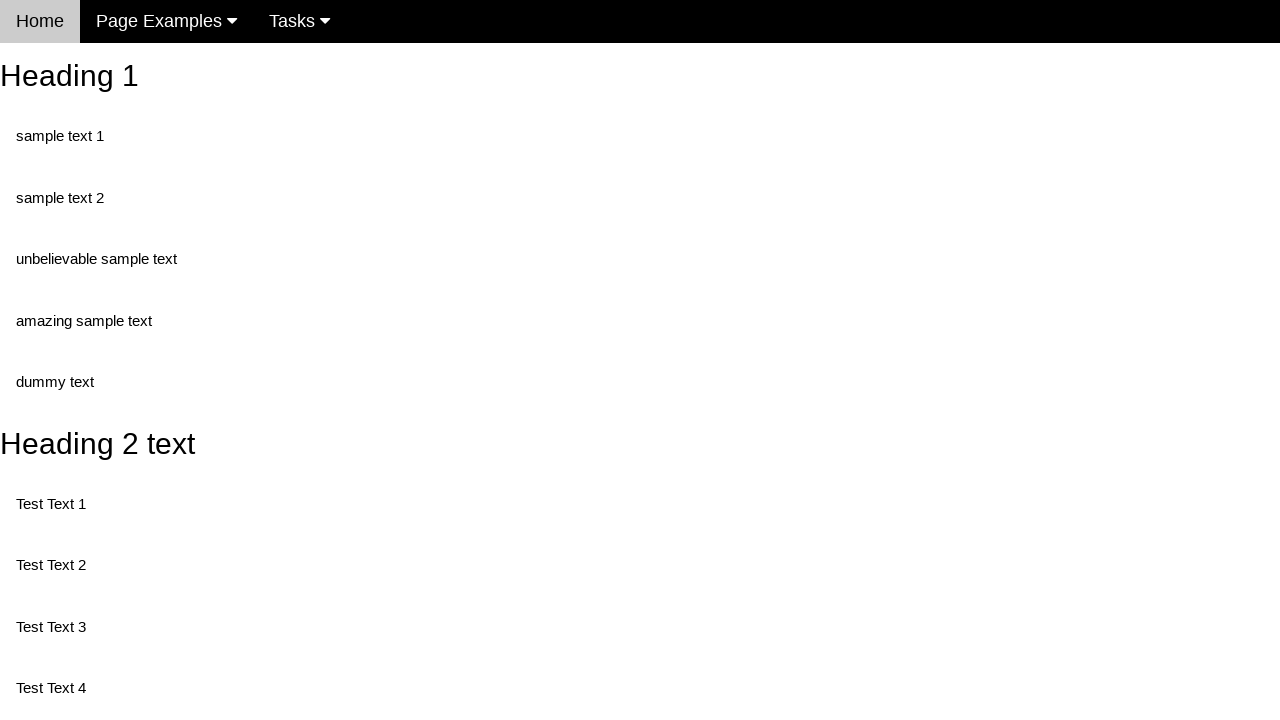

Waited for button by name attribute to be available
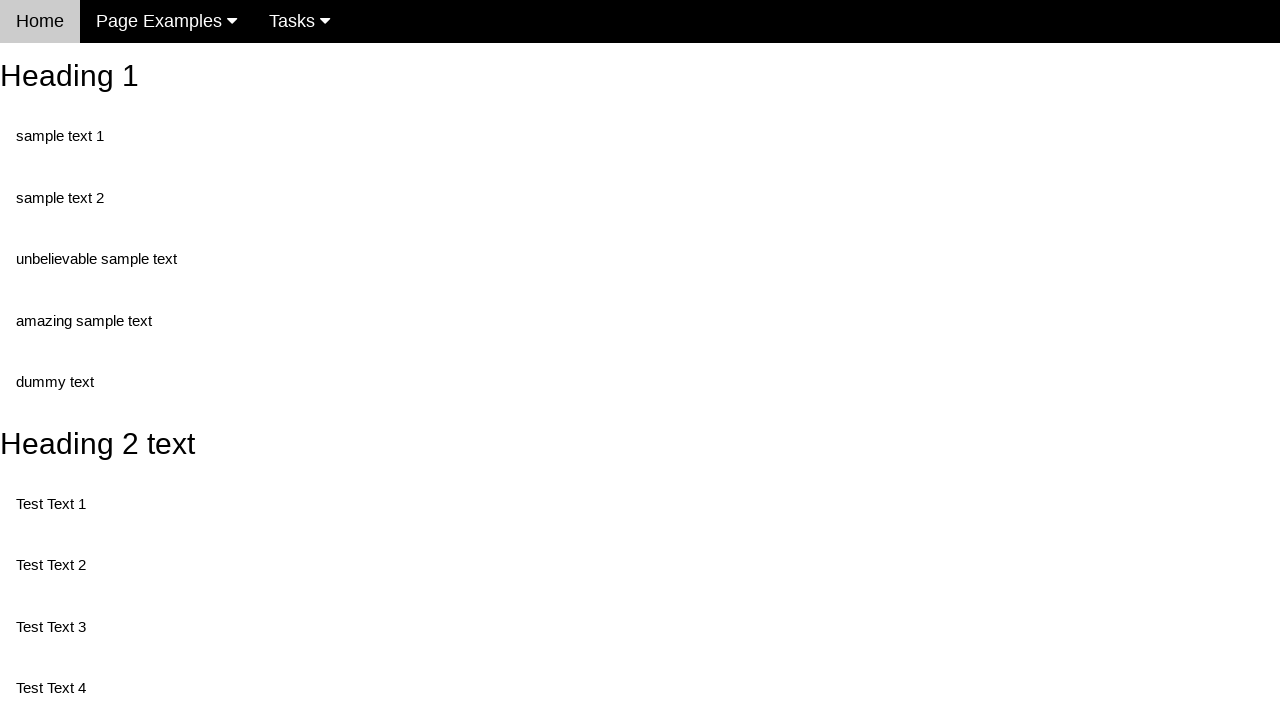

Located button element by value attribute 'This is also a button'
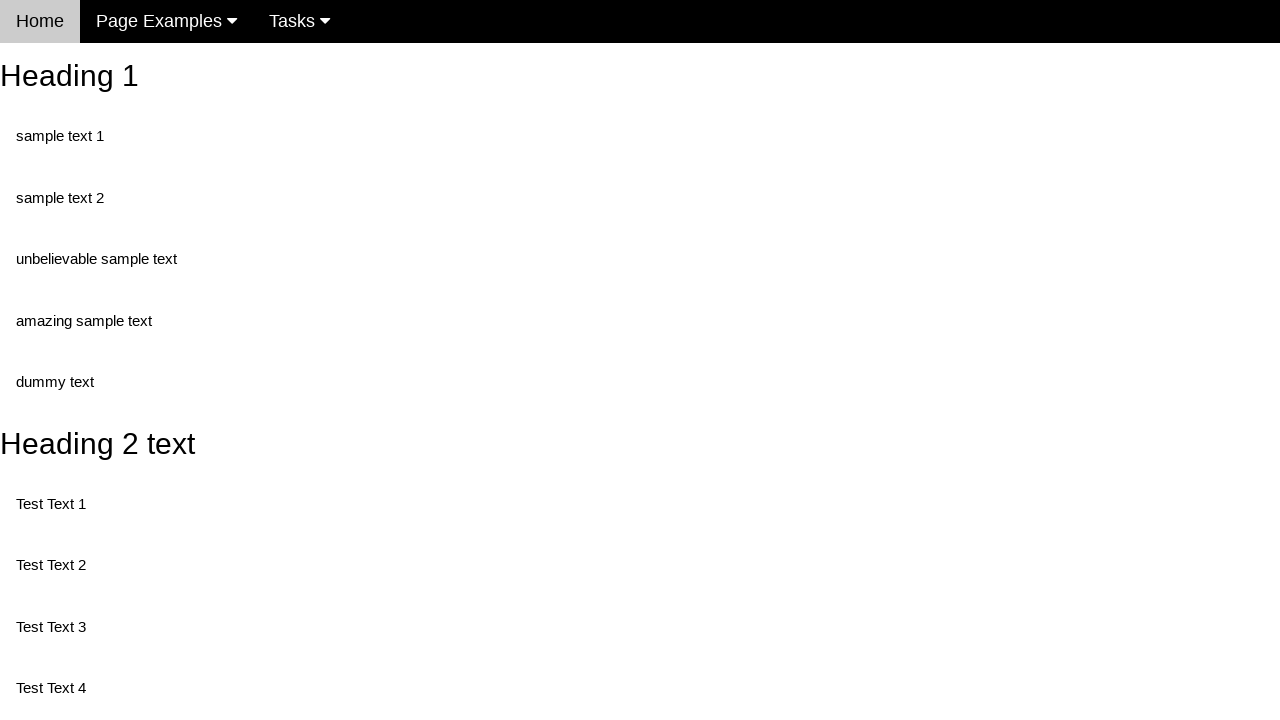

Waited for button by value attribute to be available
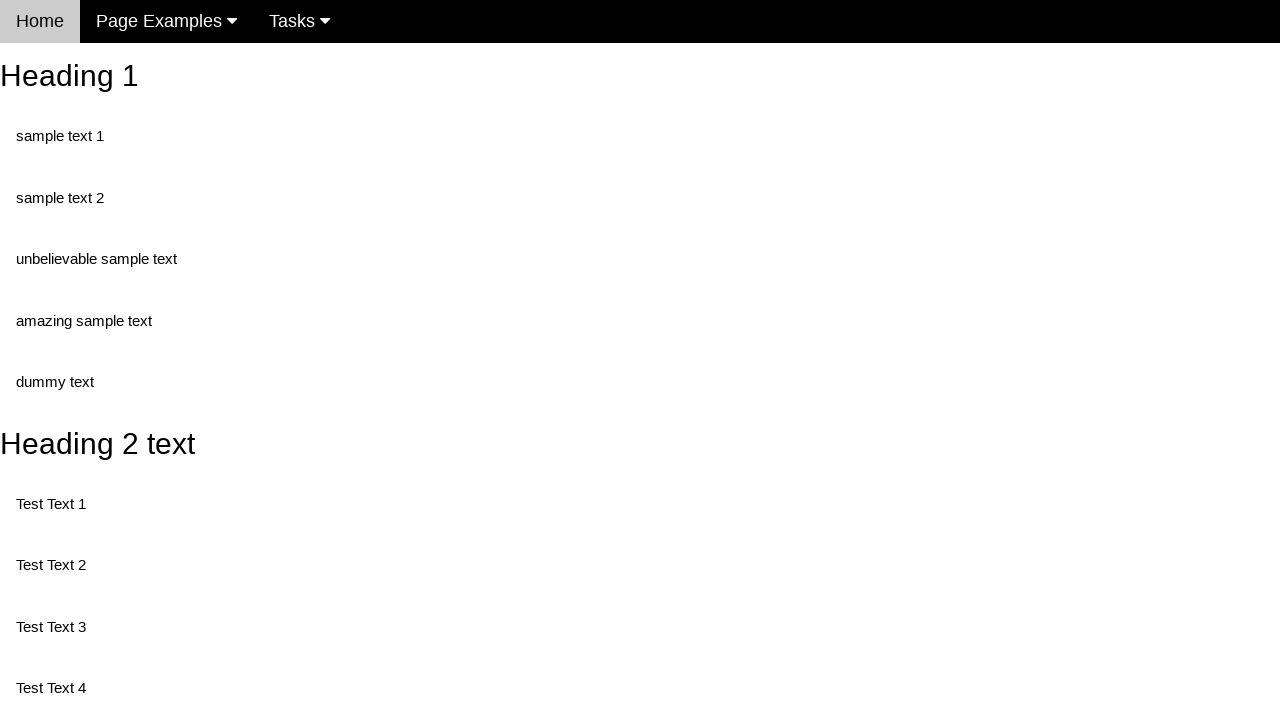

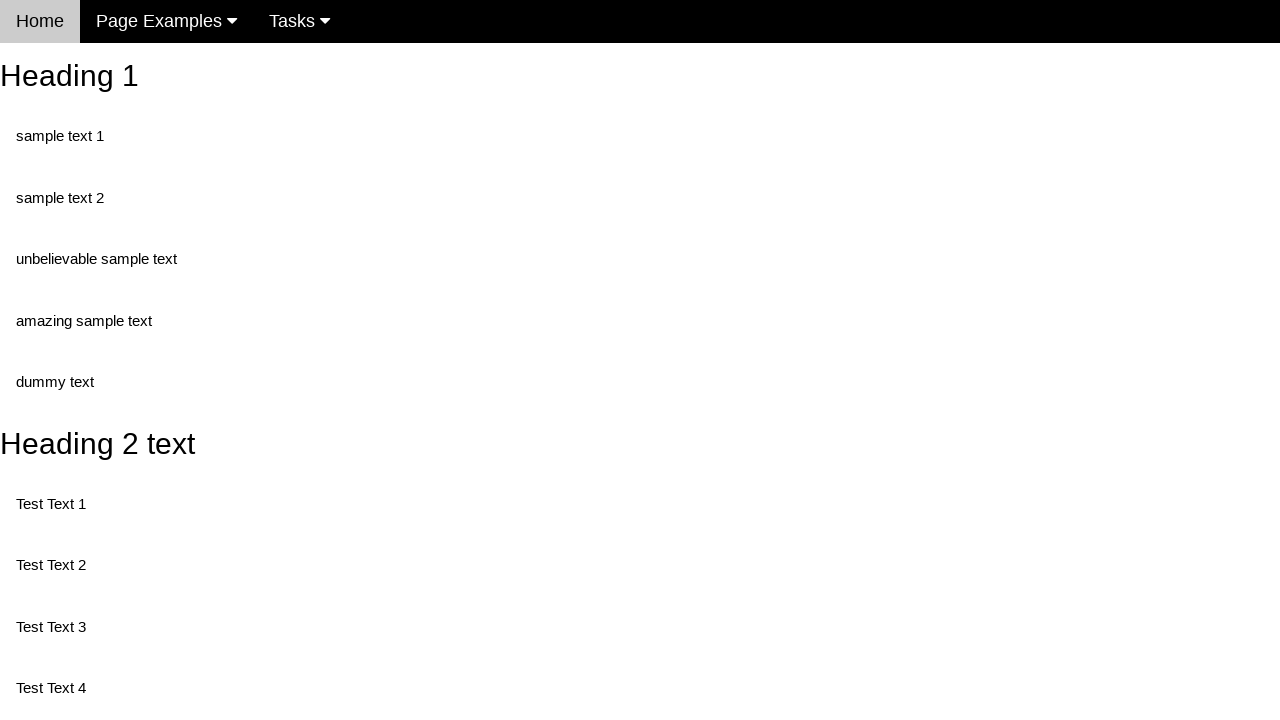